Opens the Poundland UK website and maximizes the browser window to verify the page loads correctly

Starting URL: https://www.poundland.co.uk/

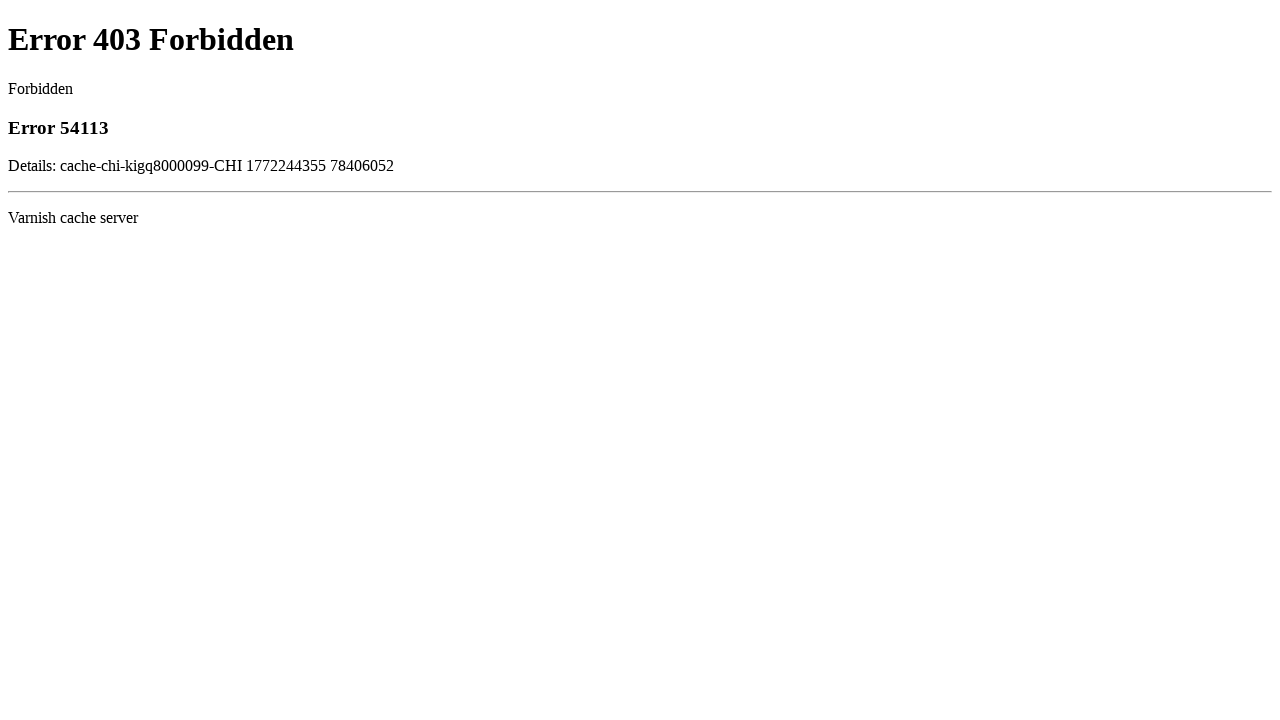

Waited for page DOM to fully load
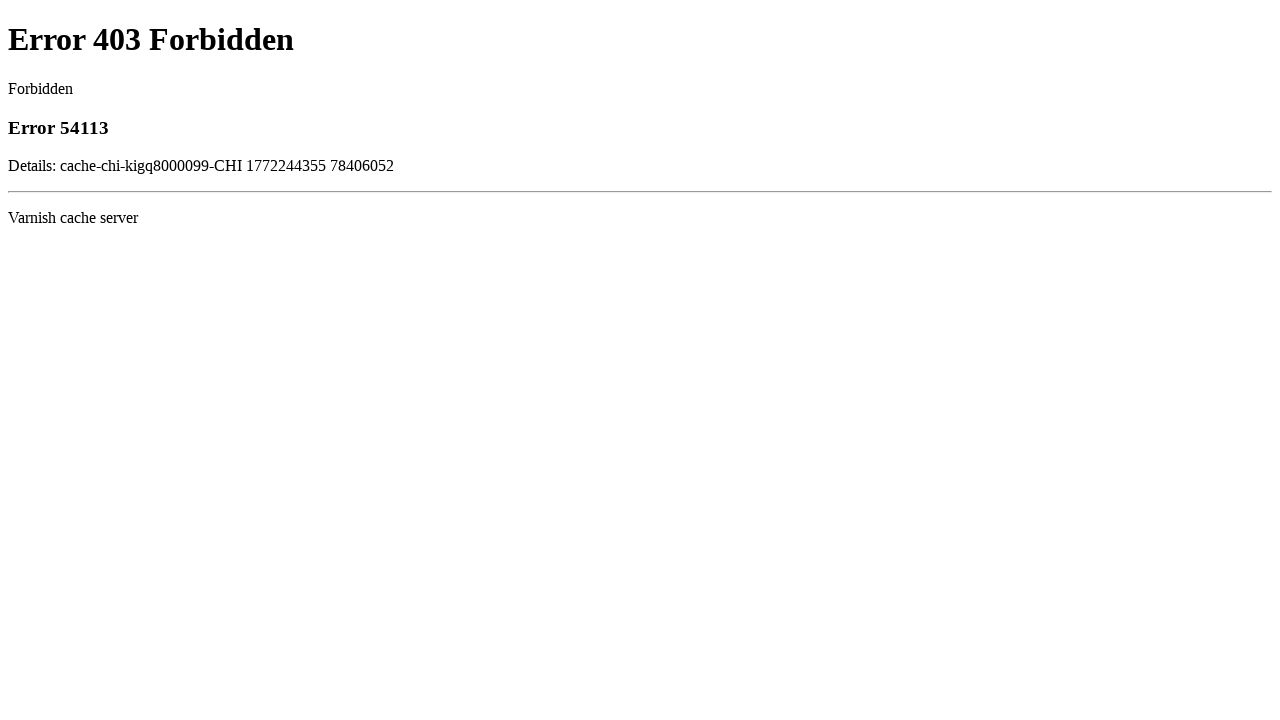

Set viewport to 1920x1080 to maximize browser window
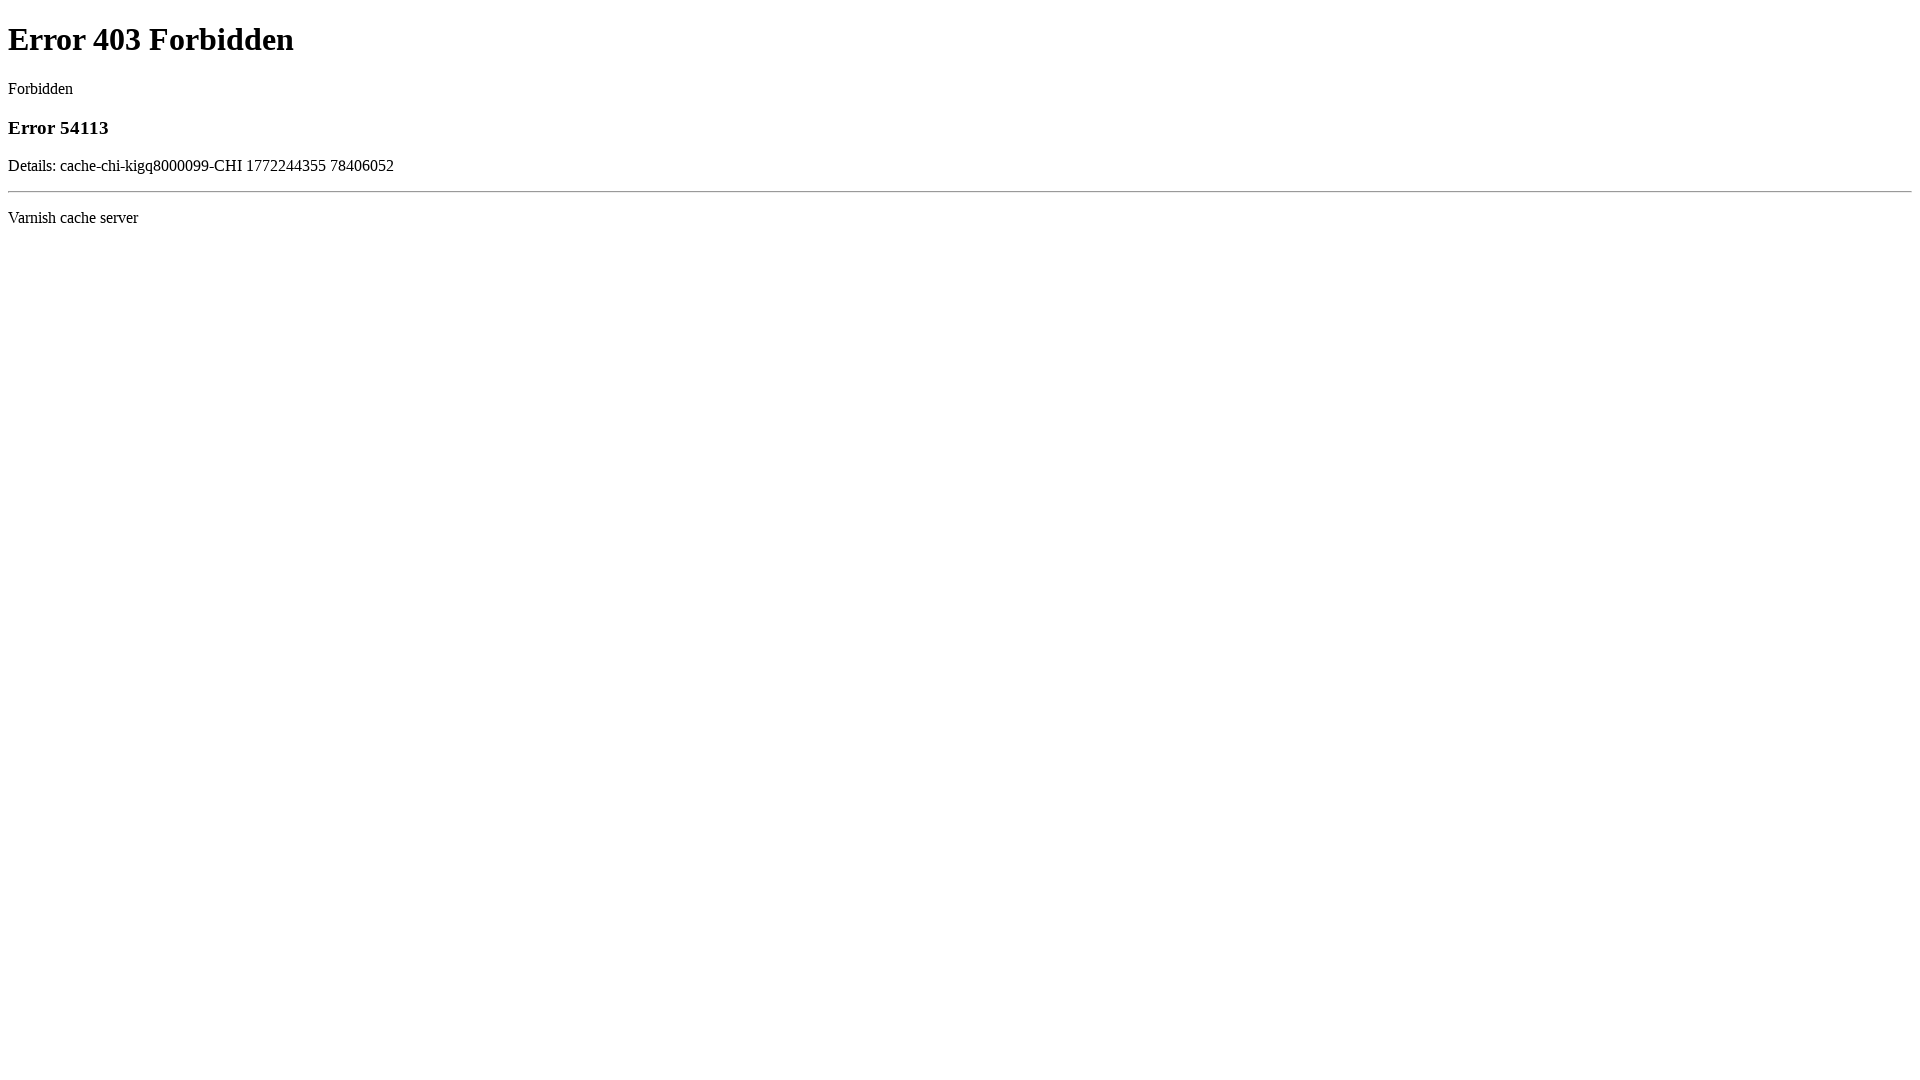

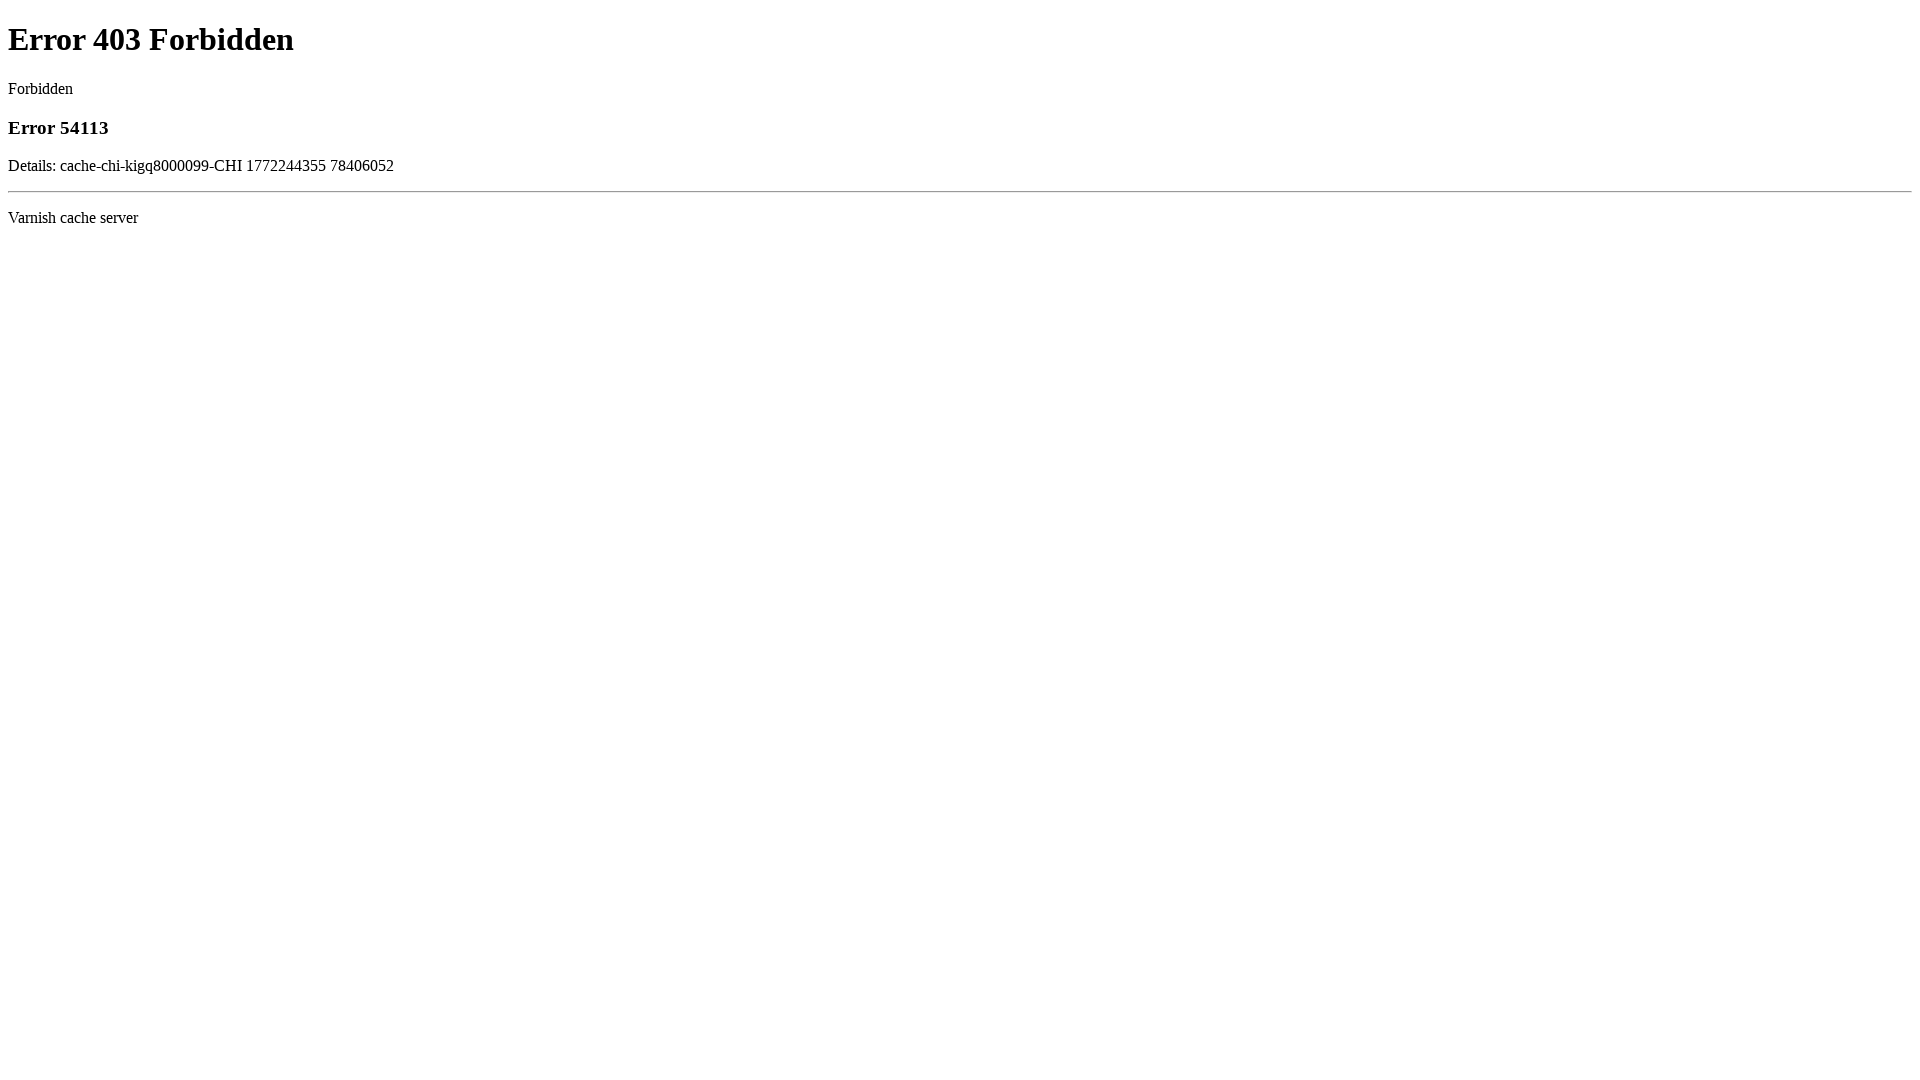